Tests checkbox functionality by locating all checkboxes with name "sports" within a specific div block and clicking each one to select them.

Starting URL: http://www.tizag.com/htmlT/htmlcheckboxes.php

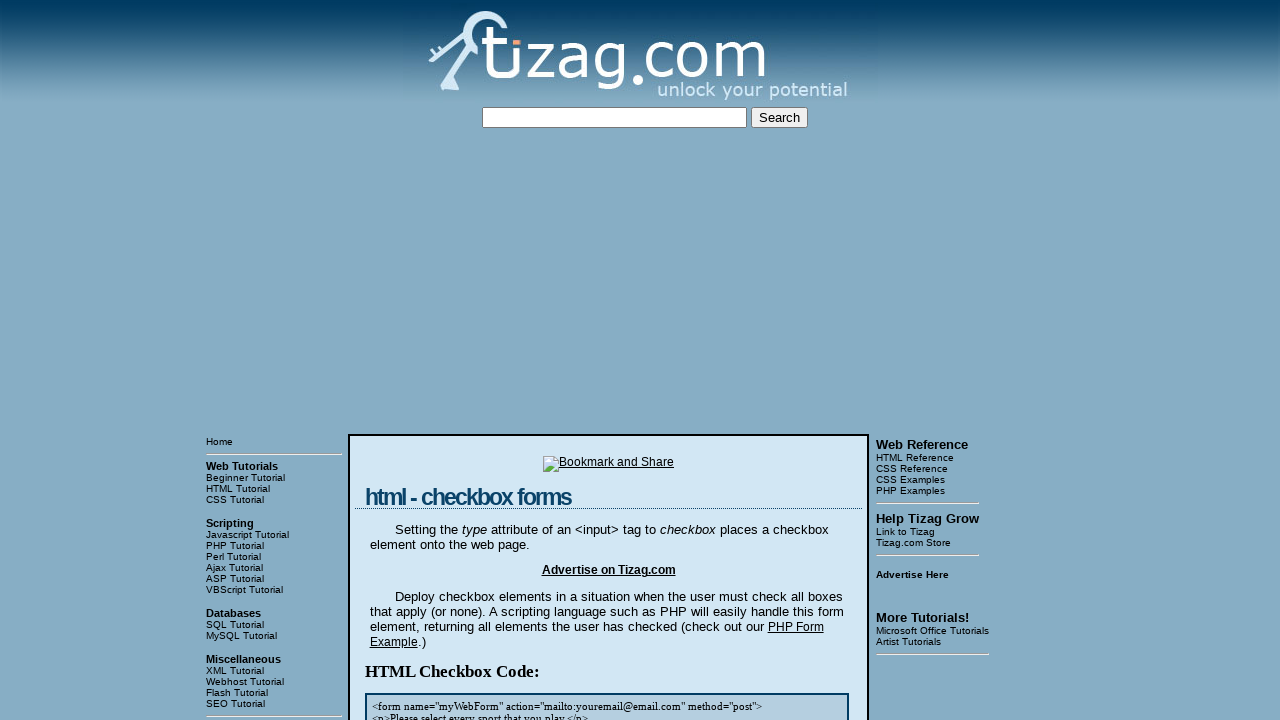

Located and waited for the checkbox container div to load
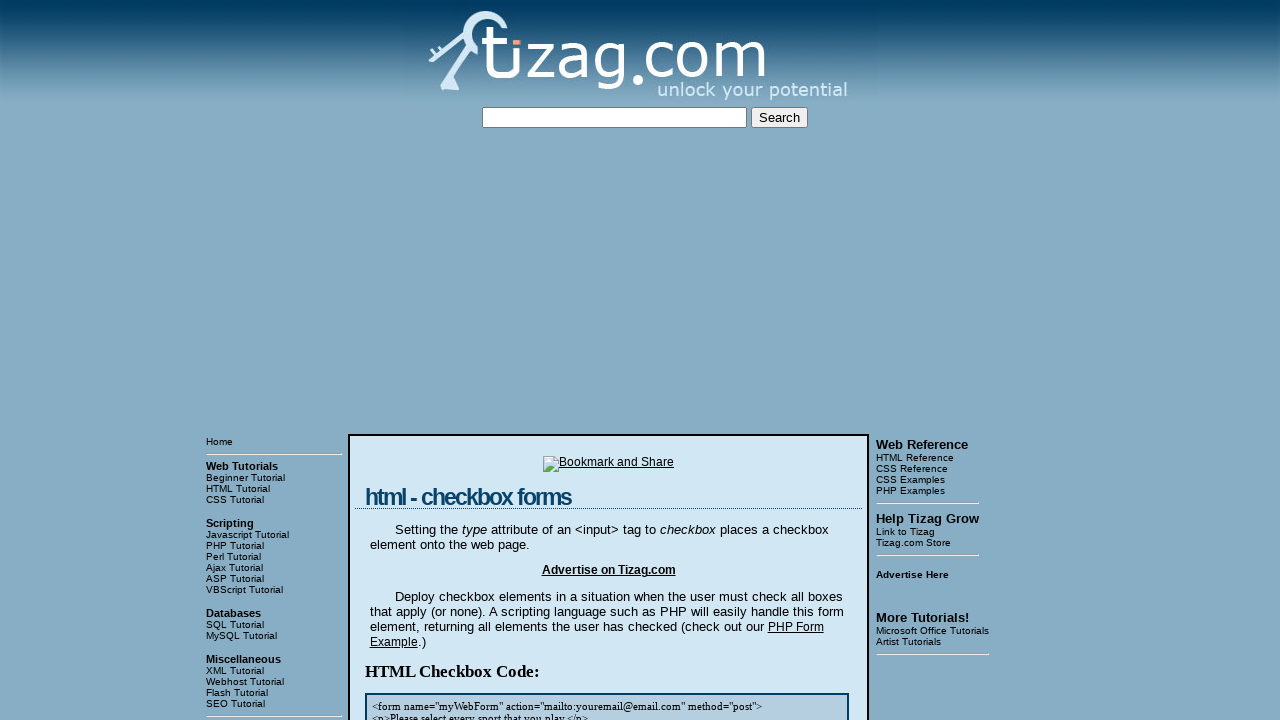

Located all checkboxes with name 'sports' within the container
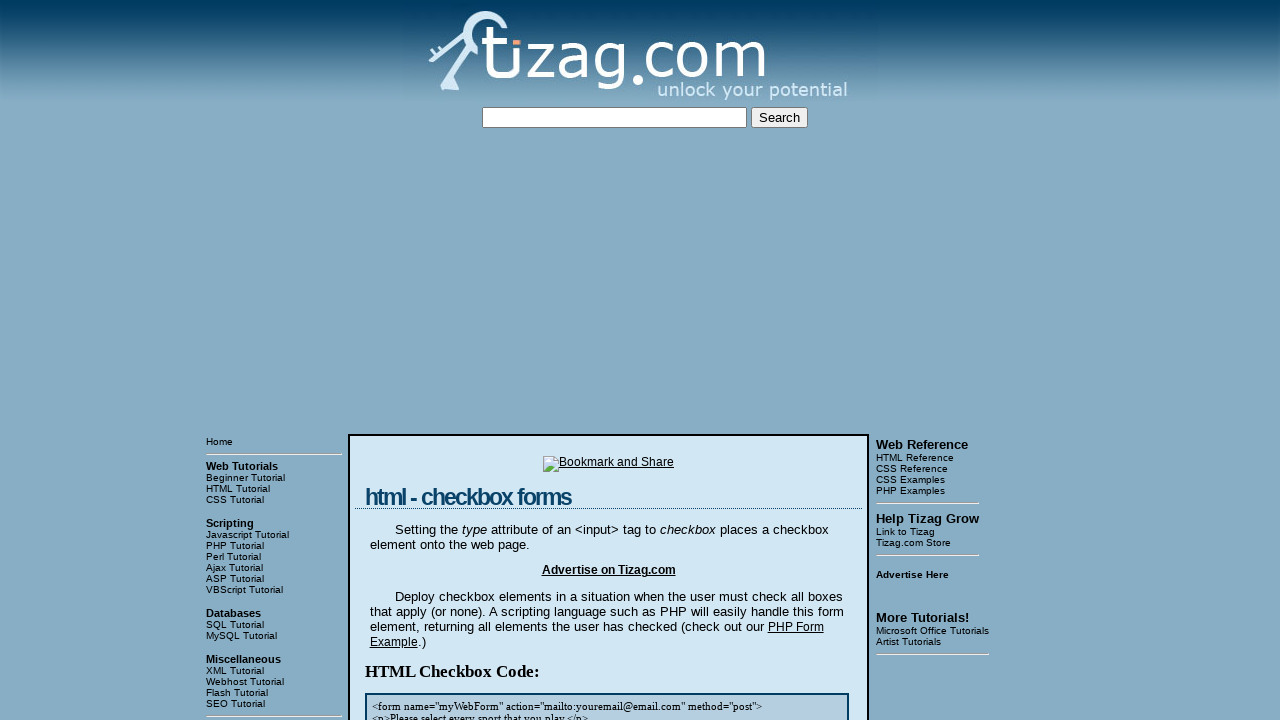

Found 4 checkboxes with name 'sports'
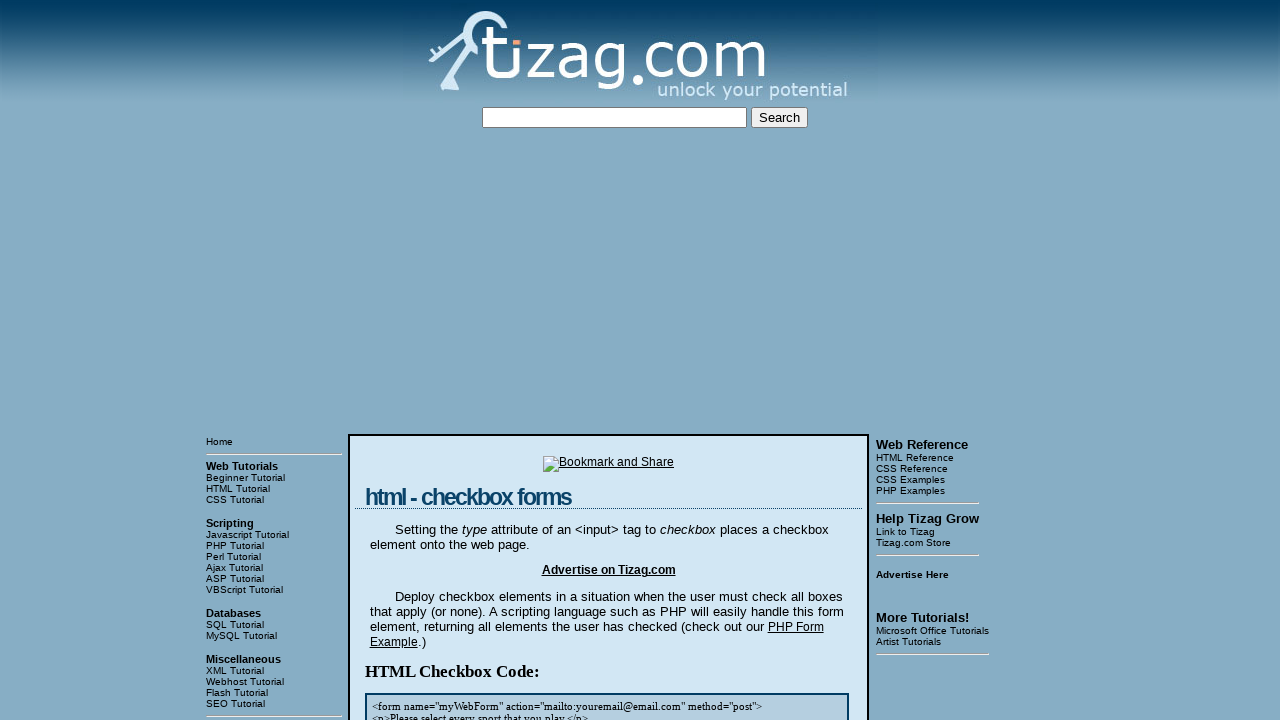

Clicked checkbox 1 of 4 to select it at (422, 360) on xpath=/html/body/table[3]/tbody/tr[1]/td[2]/table/tbody/tr/td/div[4] >> input[na
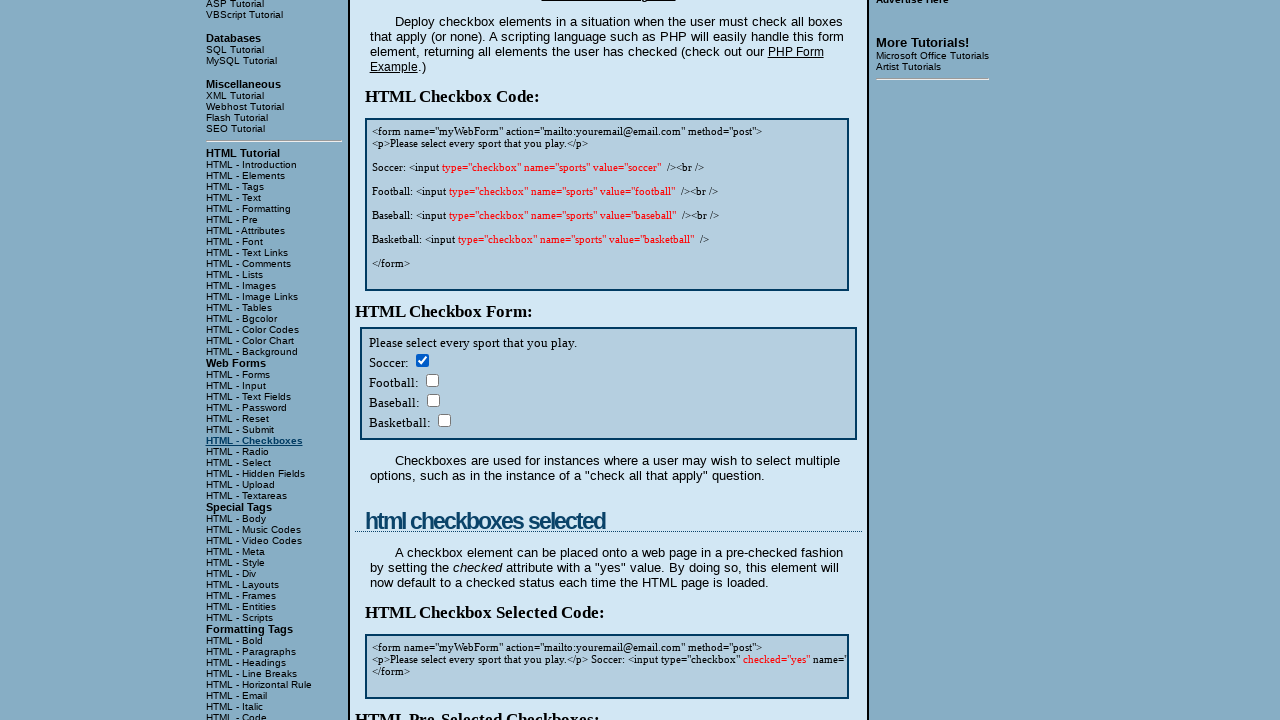

Clicked checkbox 2 of 4 to select it at (432, 380) on xpath=/html/body/table[3]/tbody/tr[1]/td[2]/table/tbody/tr/td/div[4] >> input[na
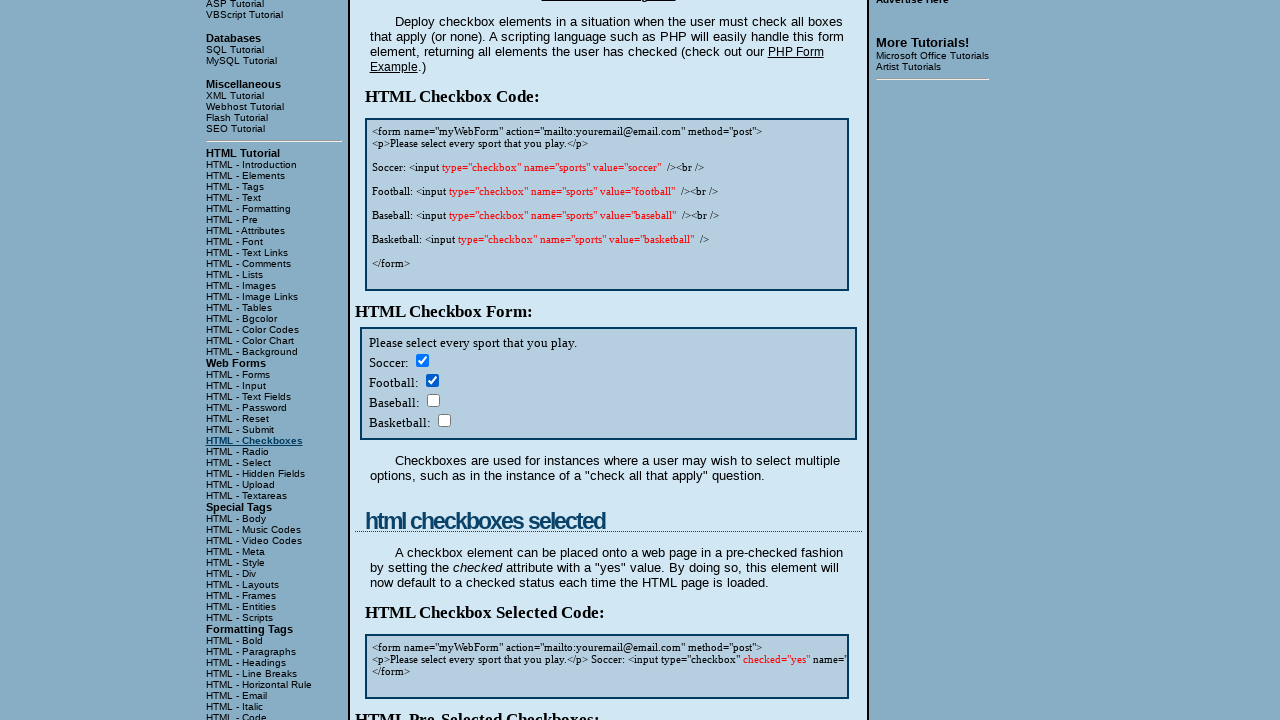

Clicked checkbox 3 of 4 to select it at (433, 400) on xpath=/html/body/table[3]/tbody/tr[1]/td[2]/table/tbody/tr/td/div[4] >> input[na
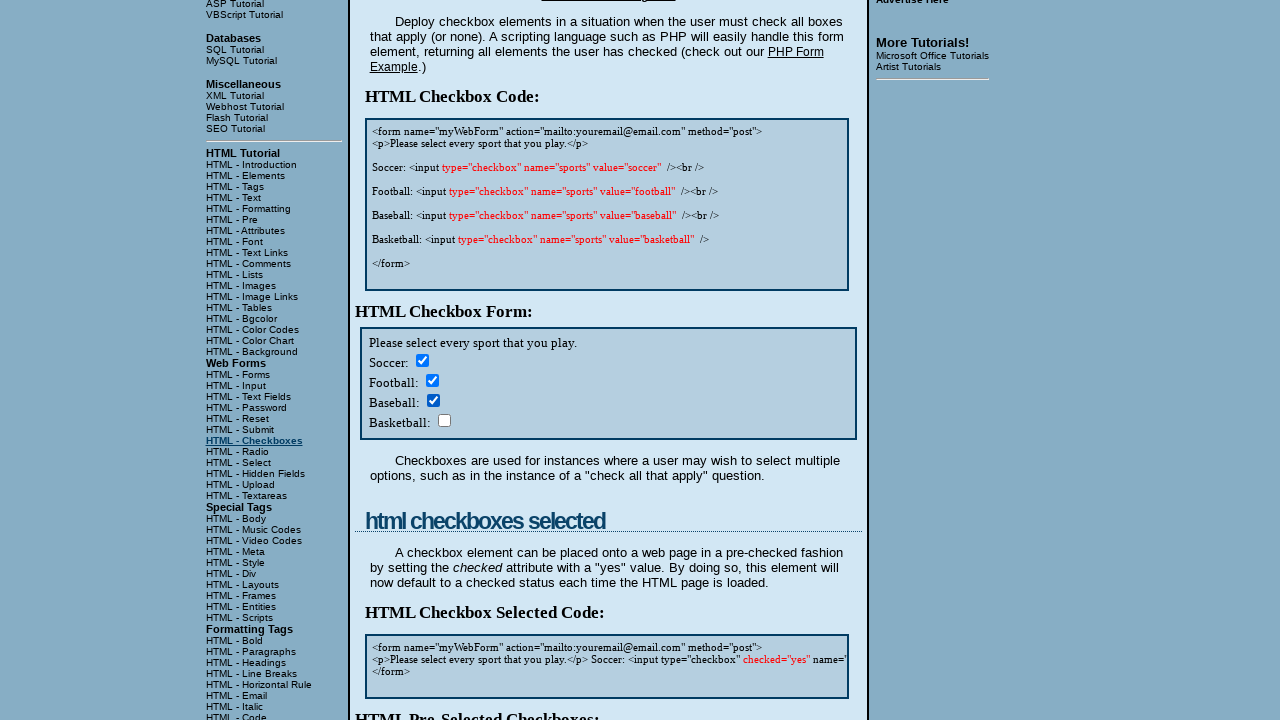

Clicked checkbox 4 of 4 to select it at (444, 420) on xpath=/html/body/table[3]/tbody/tr[1]/td[2]/table/tbody/tr/td/div[4] >> input[na
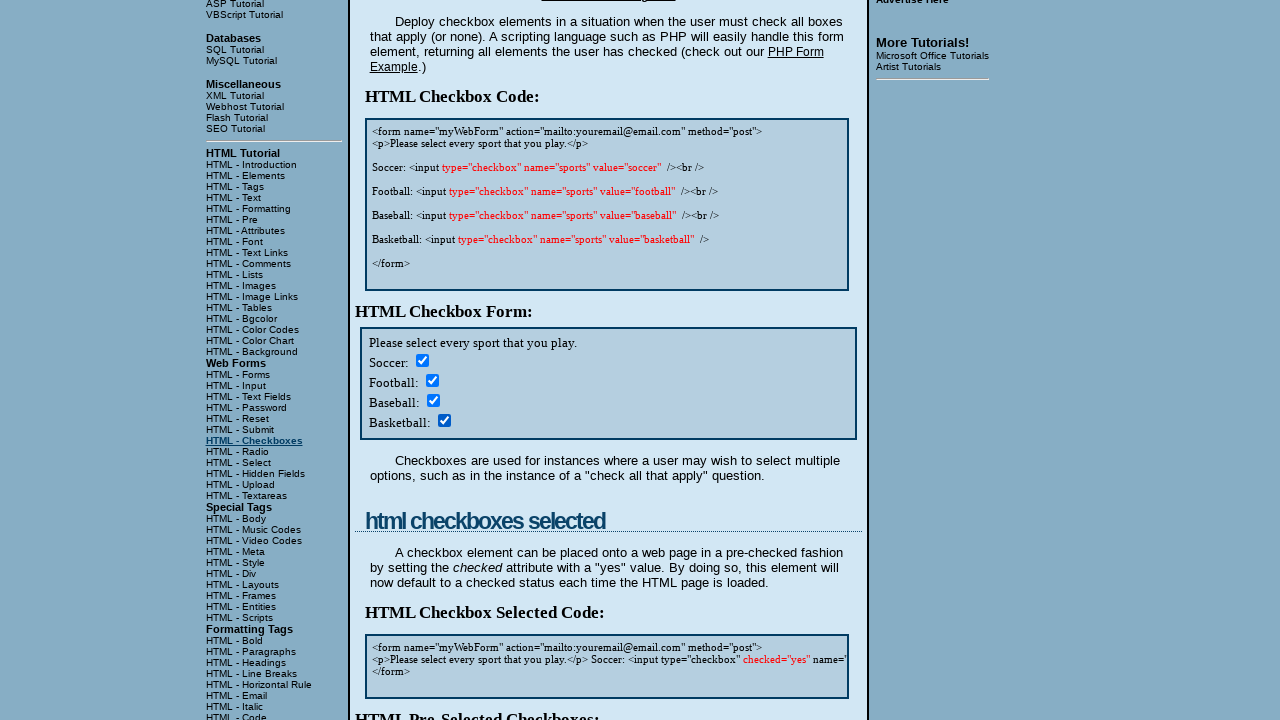

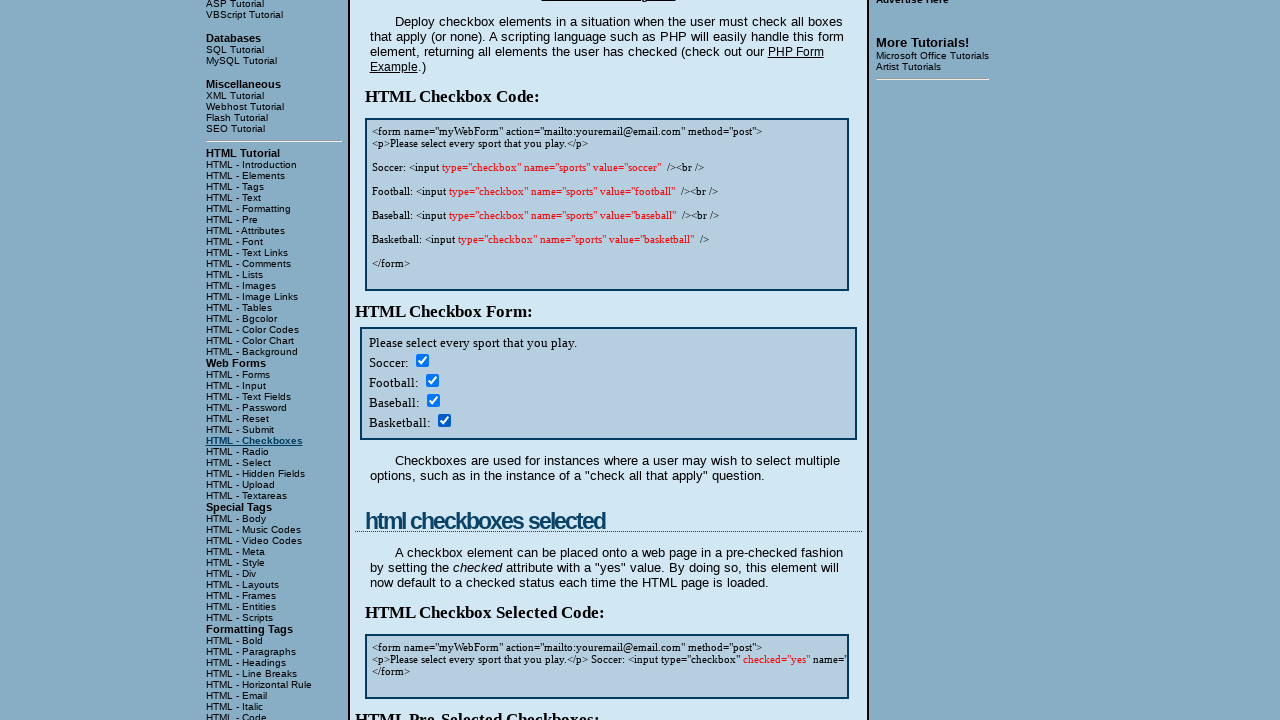